Tests creating a new todo list by entering a list name and pressing Enter, then verifying the list appears

Starting URL: https://eviltester.github.io/simpletodolist/todolists.html

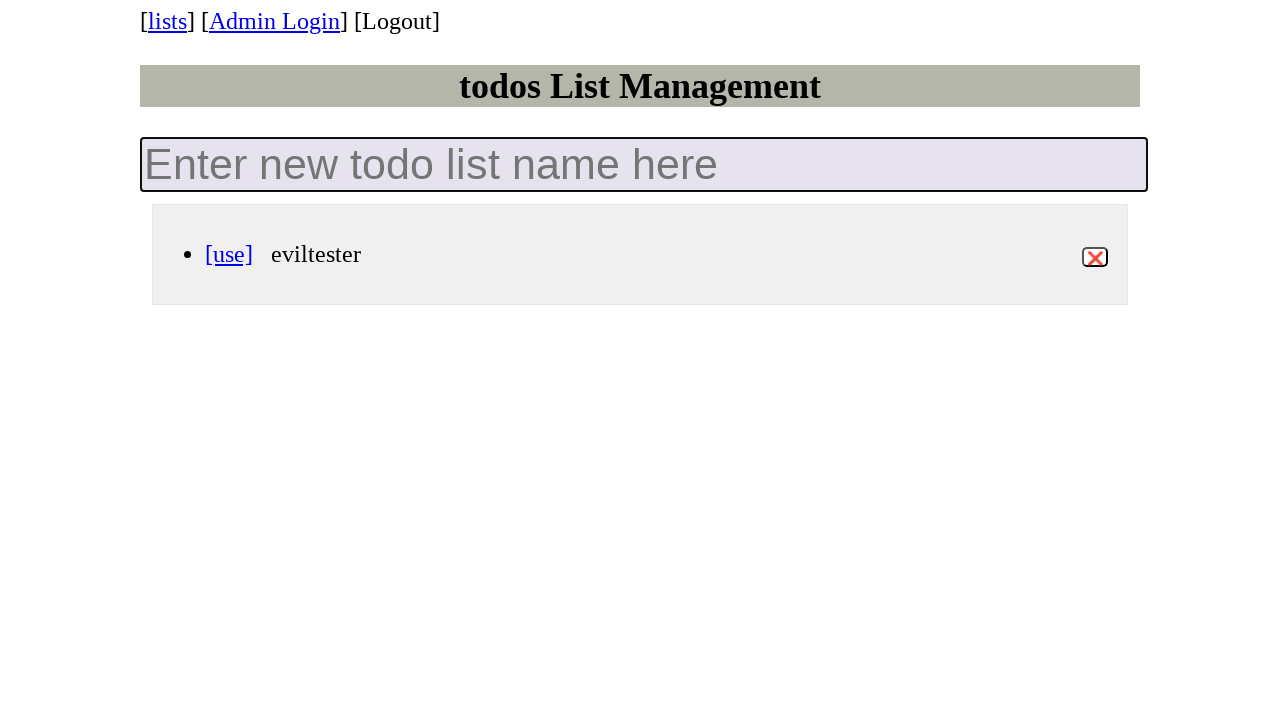

Navigated to todo lists page
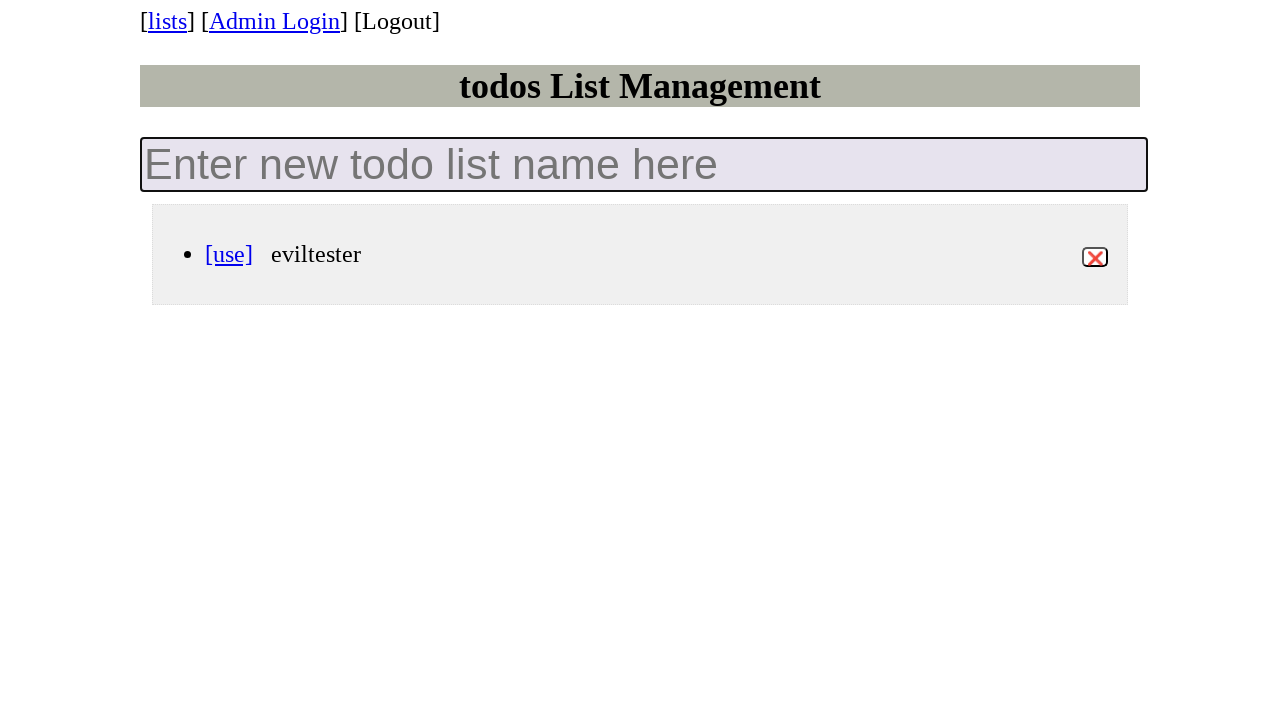

Filled in new todo list name 'Tests' on internal:attr=[placeholder="Enter new todo list name here"i]
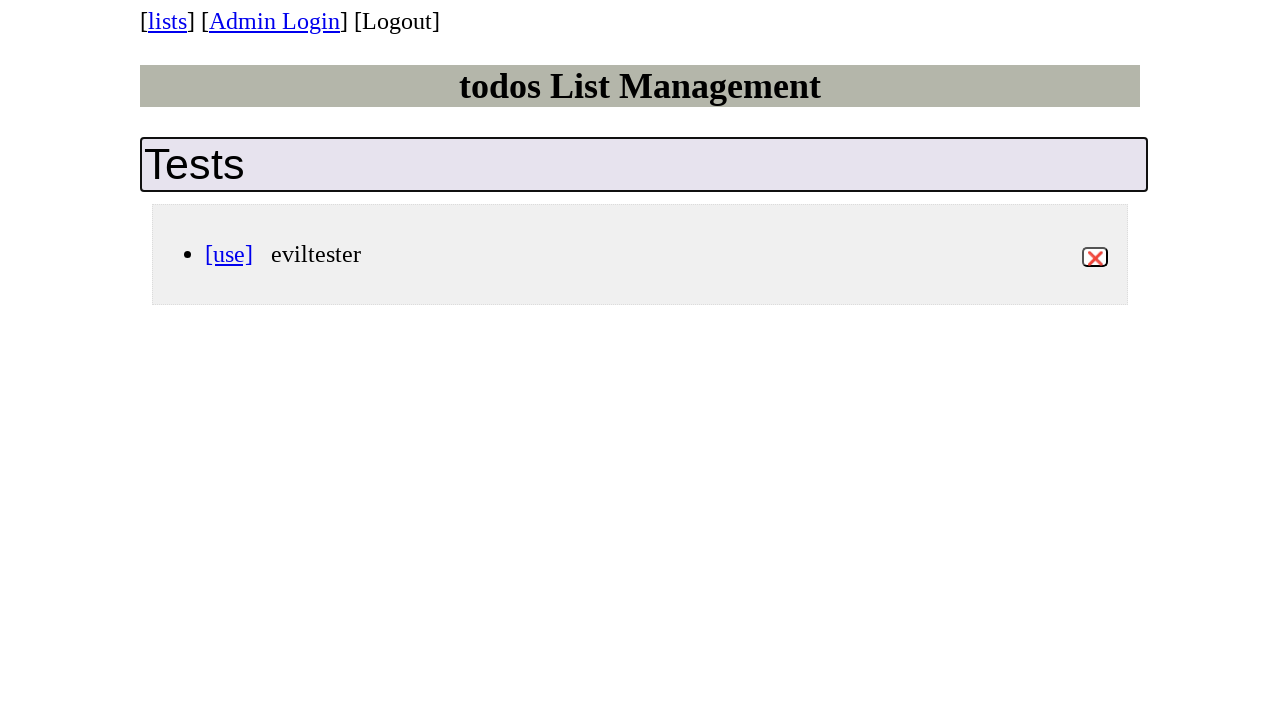

Pressed Enter to create the todo list
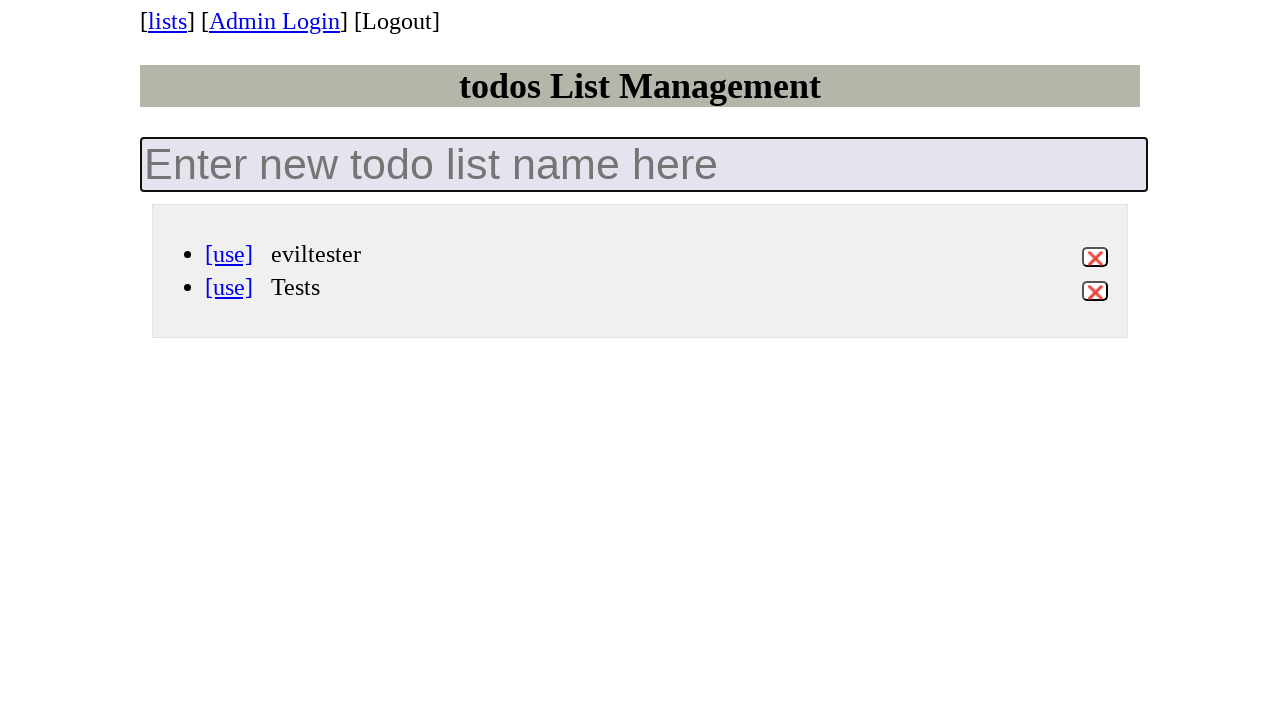

Verified that the new 'Tests' todo list appears on the page
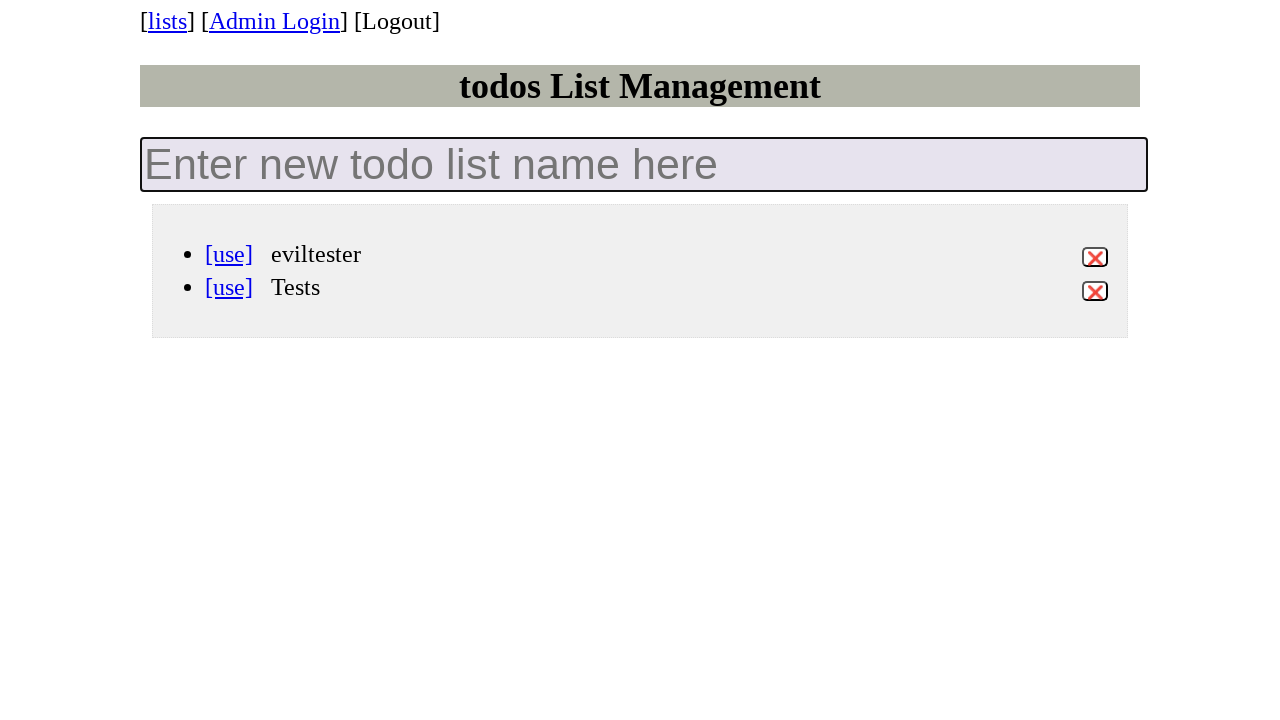

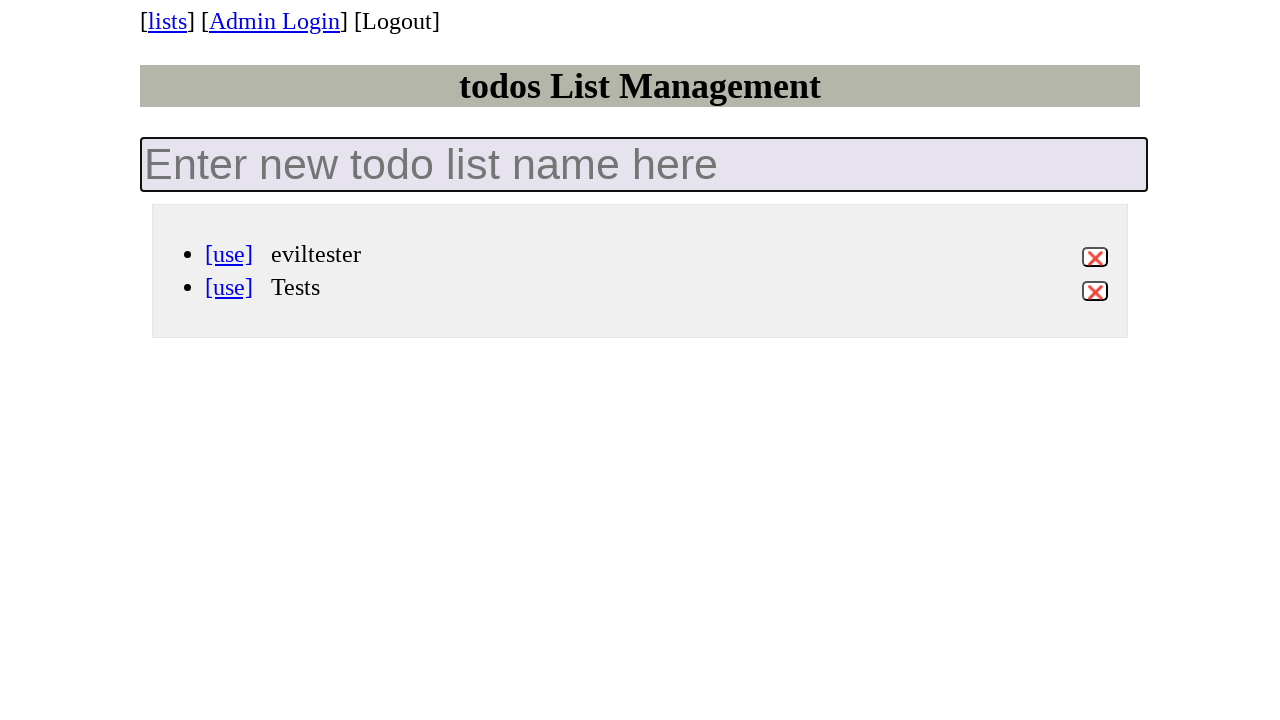